Tests the Add/Remove Elements functionality by clicking the "Add Element" button five times and verifying that the corresponding Delete buttons are created on the page.

Starting URL: http://the-internet.herokuapp.com/add_remove_elements/

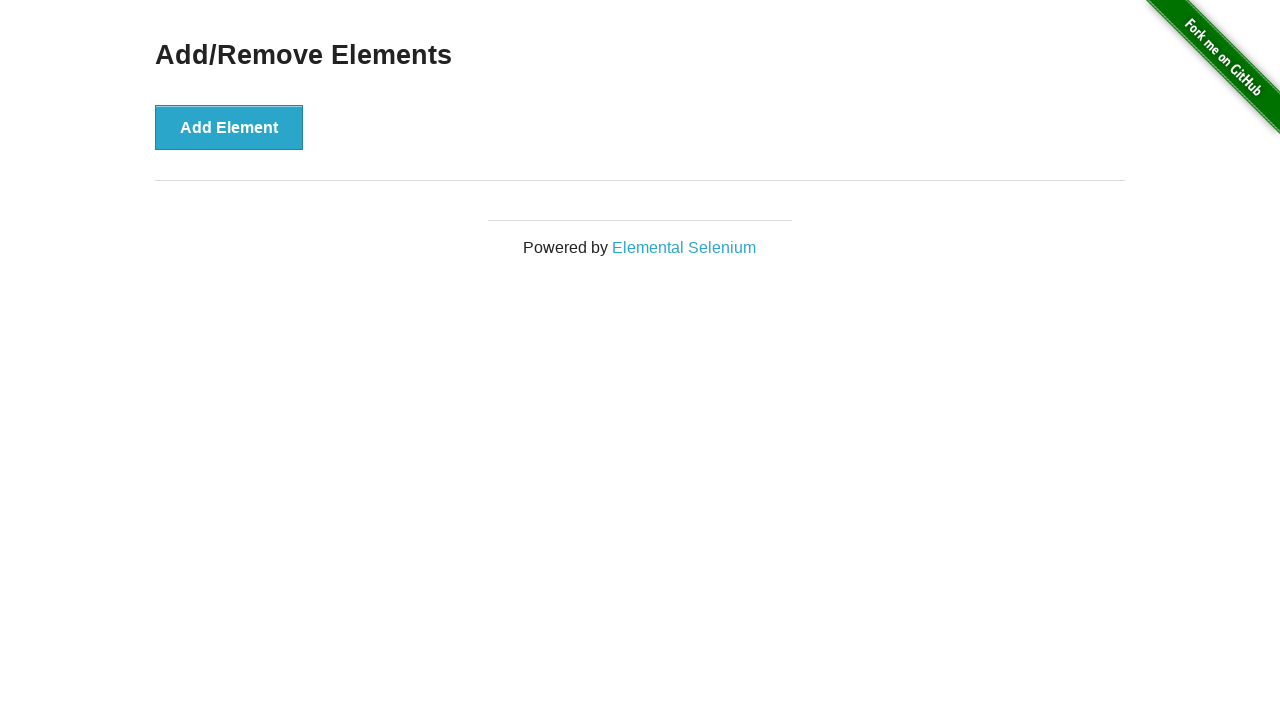

Clicked 'Add Element' button at (229, 127) on button:has-text('Add Element')
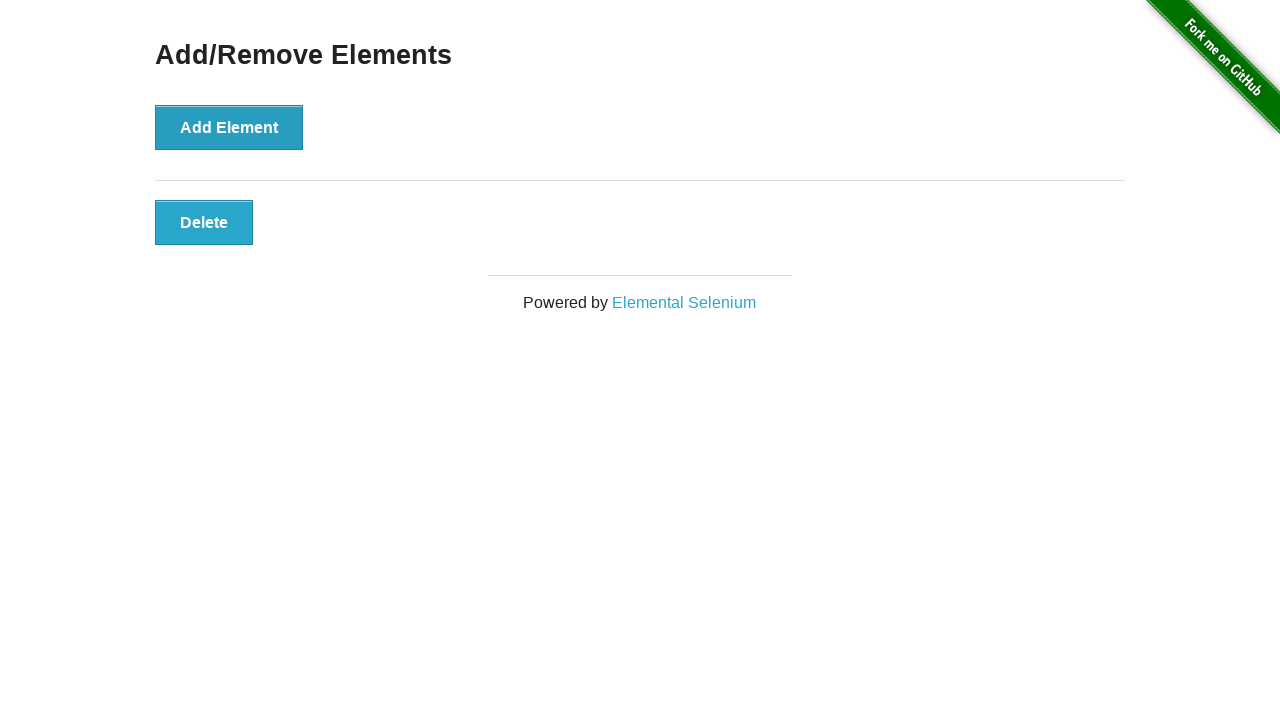

Clicked 'Add Element' button at (229, 127) on button:has-text('Add Element')
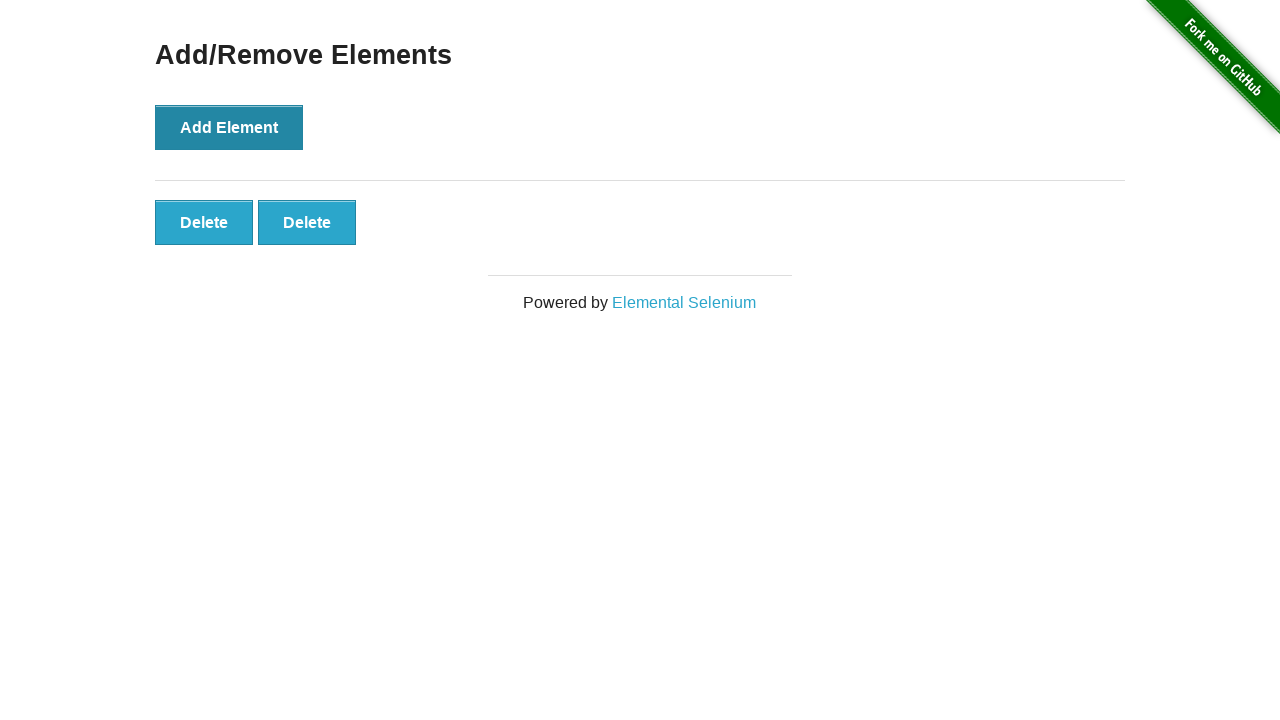

Clicked 'Add Element' button at (229, 127) on button:has-text('Add Element')
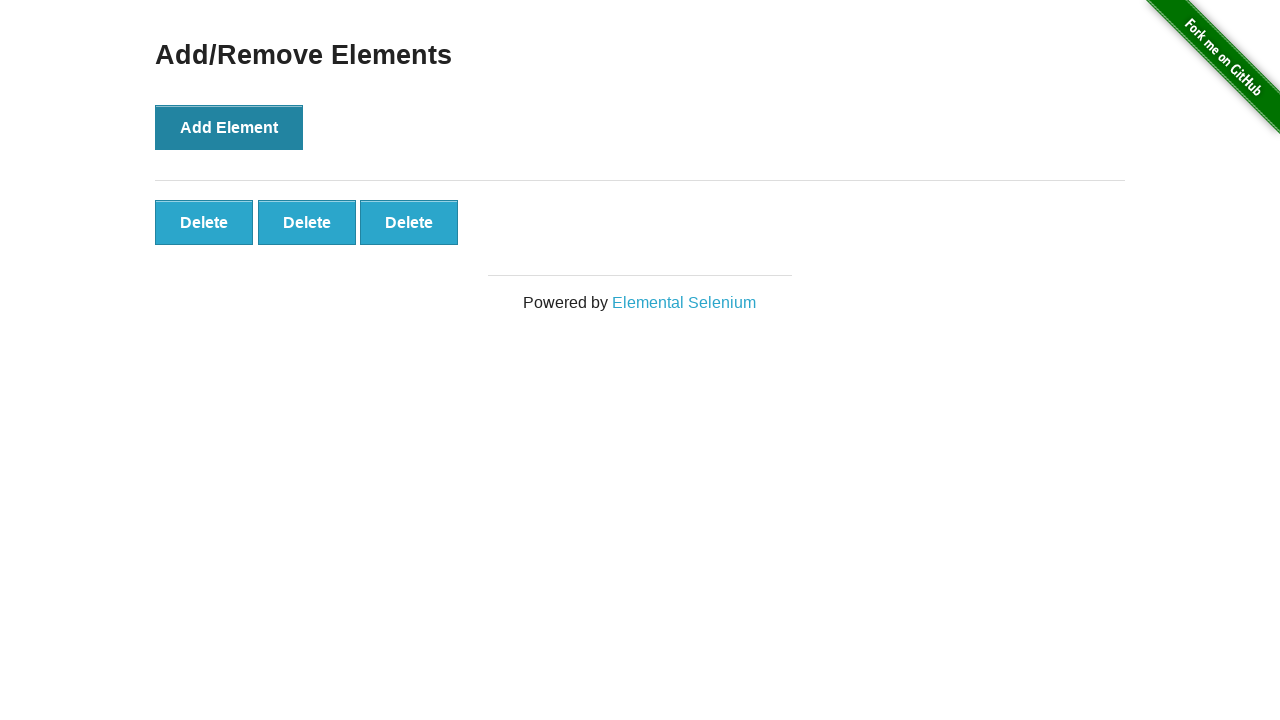

Clicked 'Add Element' button at (229, 127) on button:has-text('Add Element')
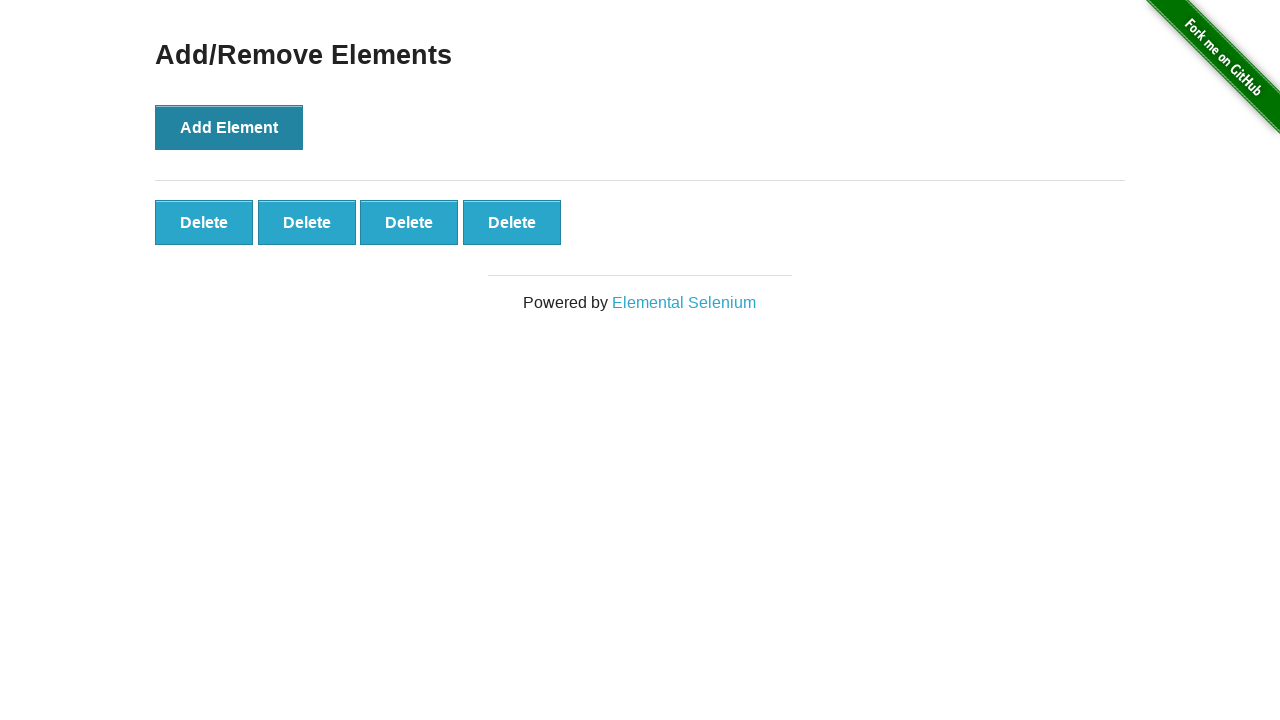

Clicked 'Add Element' button at (229, 127) on button:has-text('Add Element')
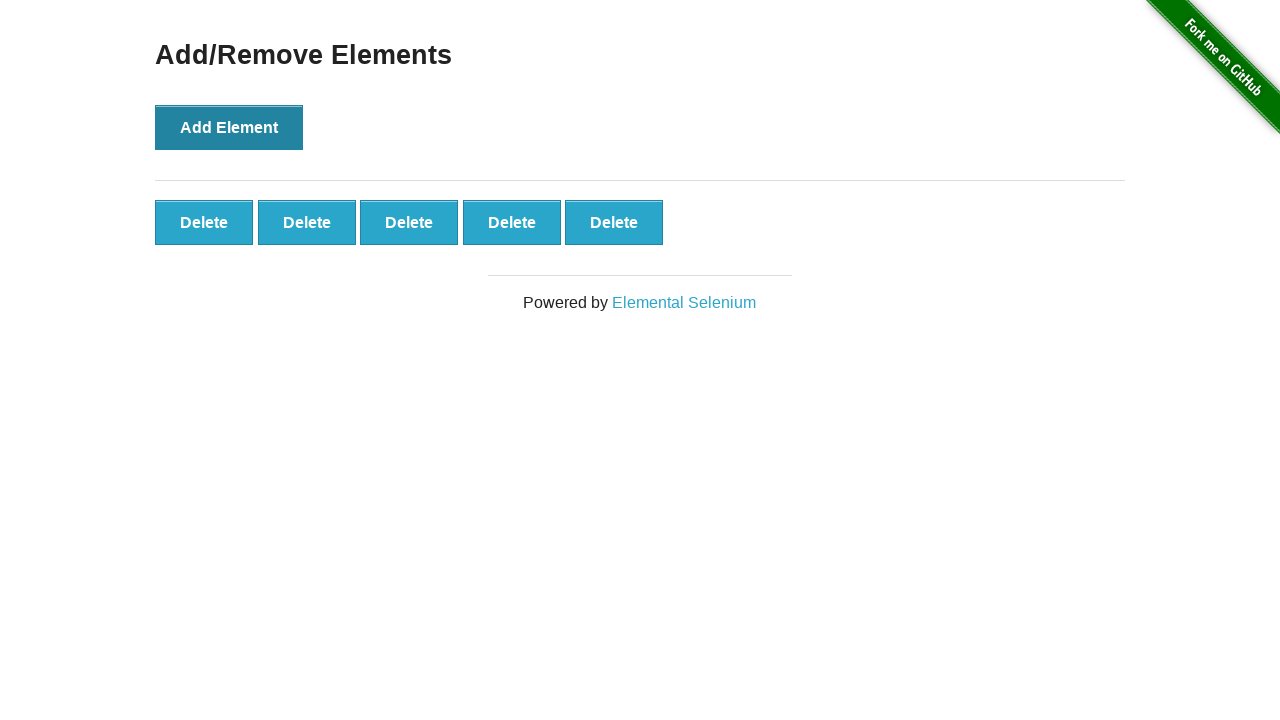

Delete buttons appeared on the page
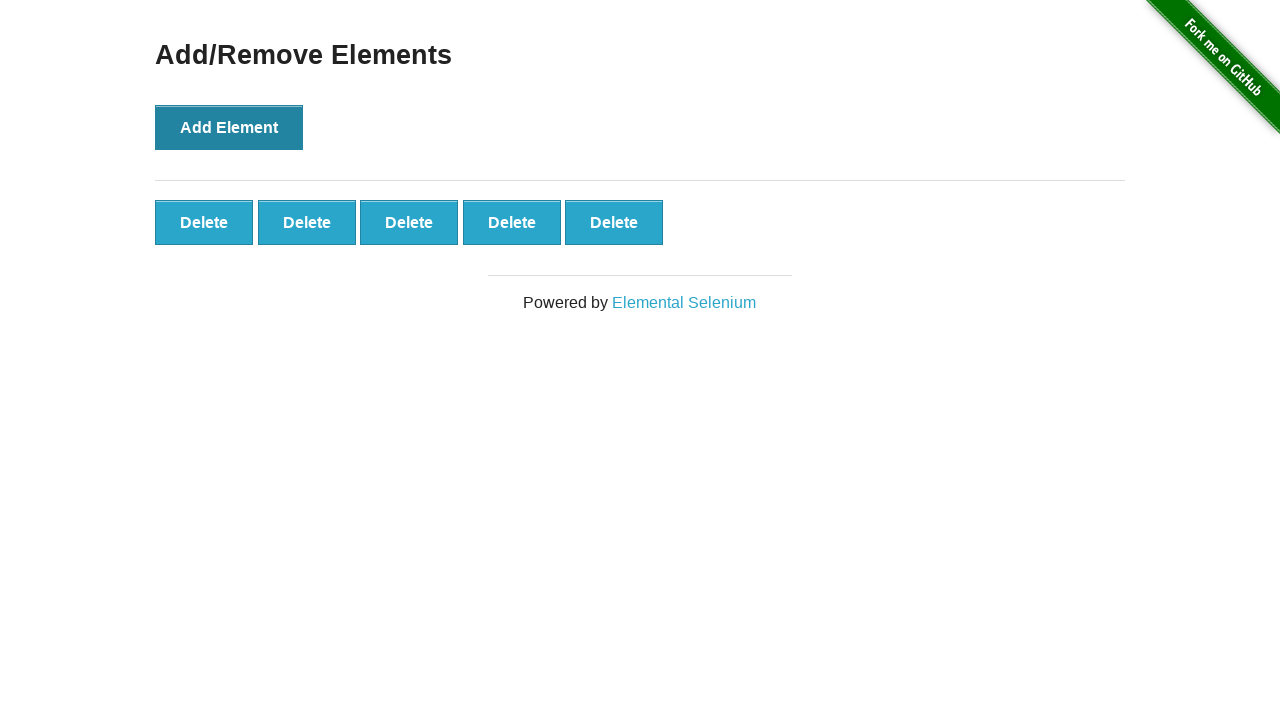

Counted 5 Delete buttons on the page
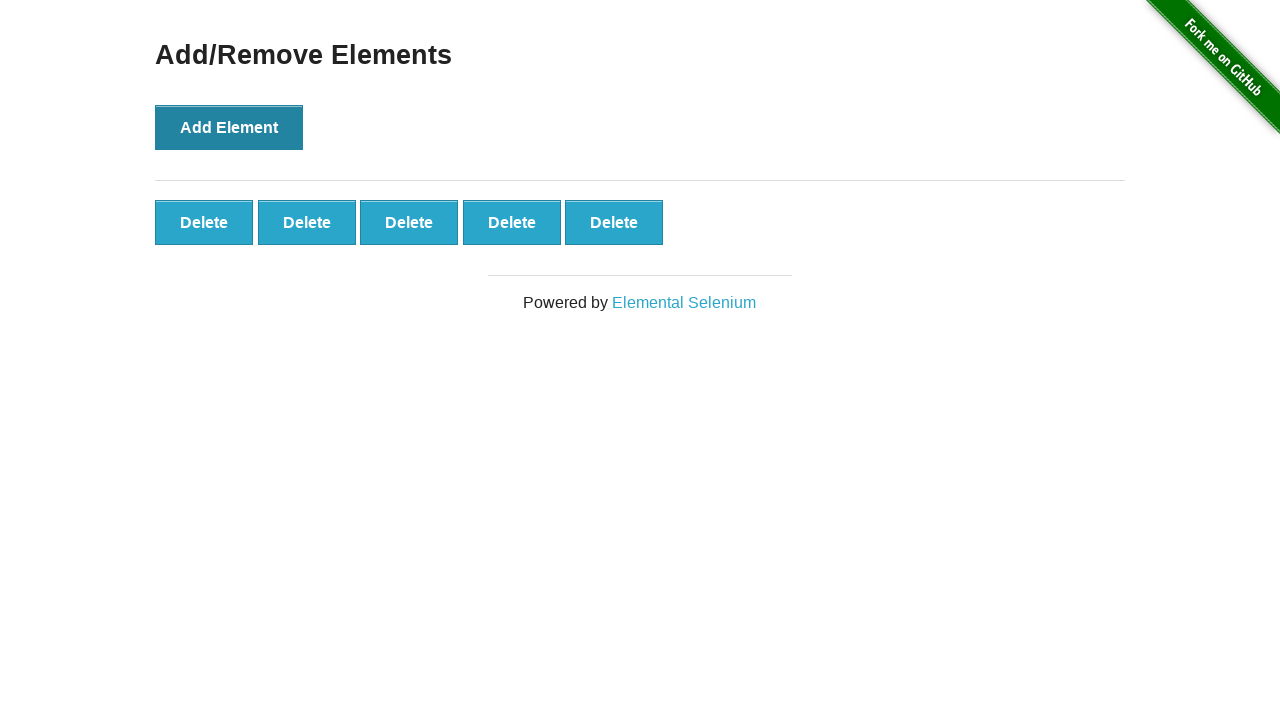

Assertion passed: 5 Delete buttons were successfully created
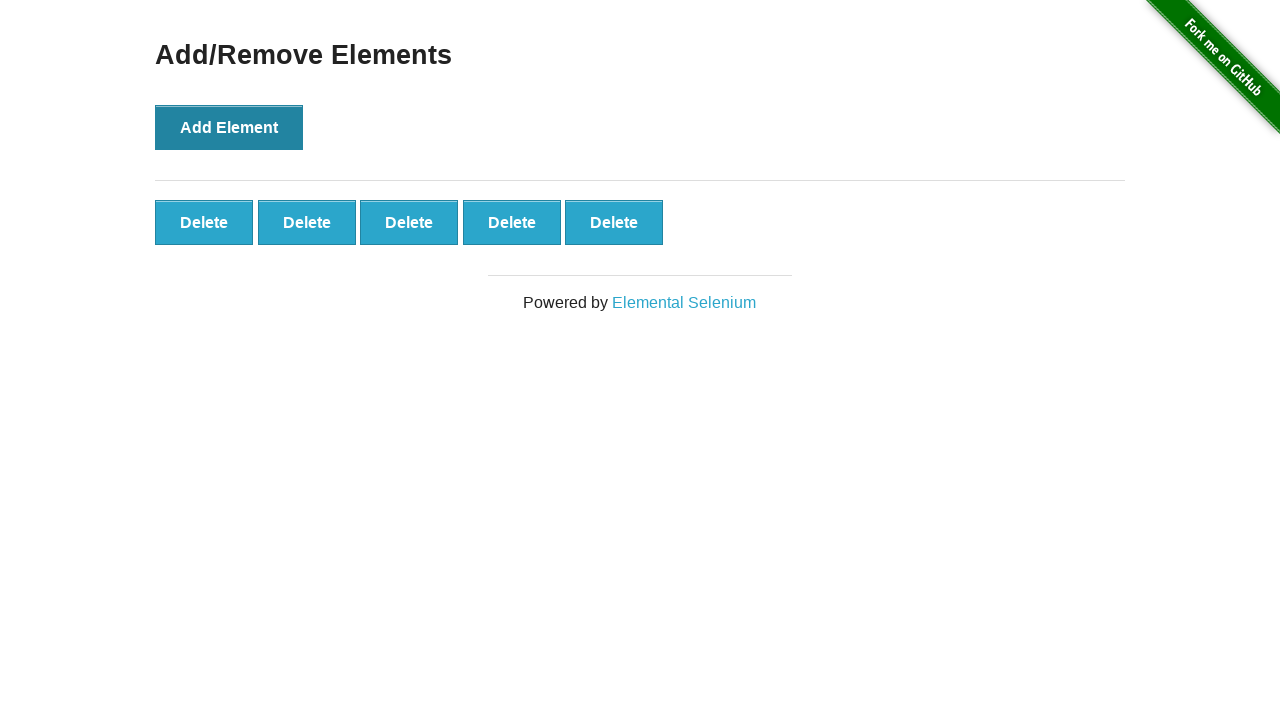

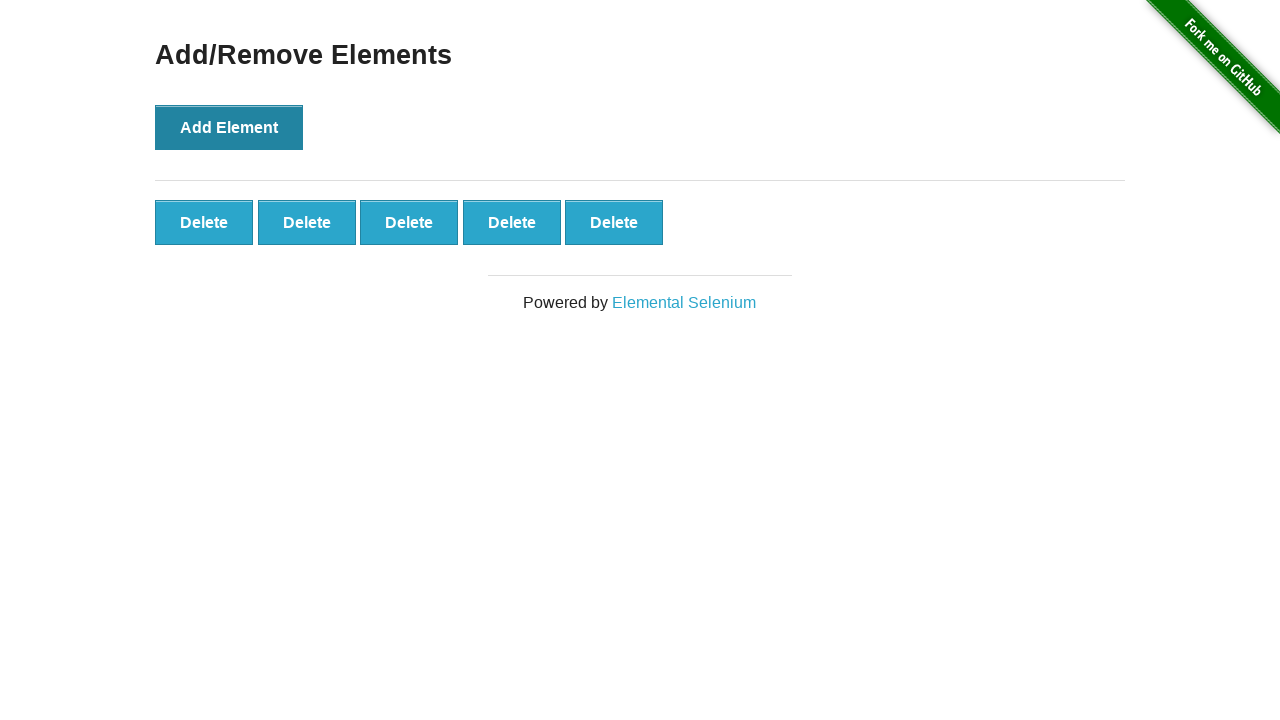